Tests entering text in a JavaScript prompt dialog by clicking the prompt button, typing text, accepting, and verifying the entered text is displayed.

Starting URL: https://the-internet.herokuapp.com/javascript_alerts

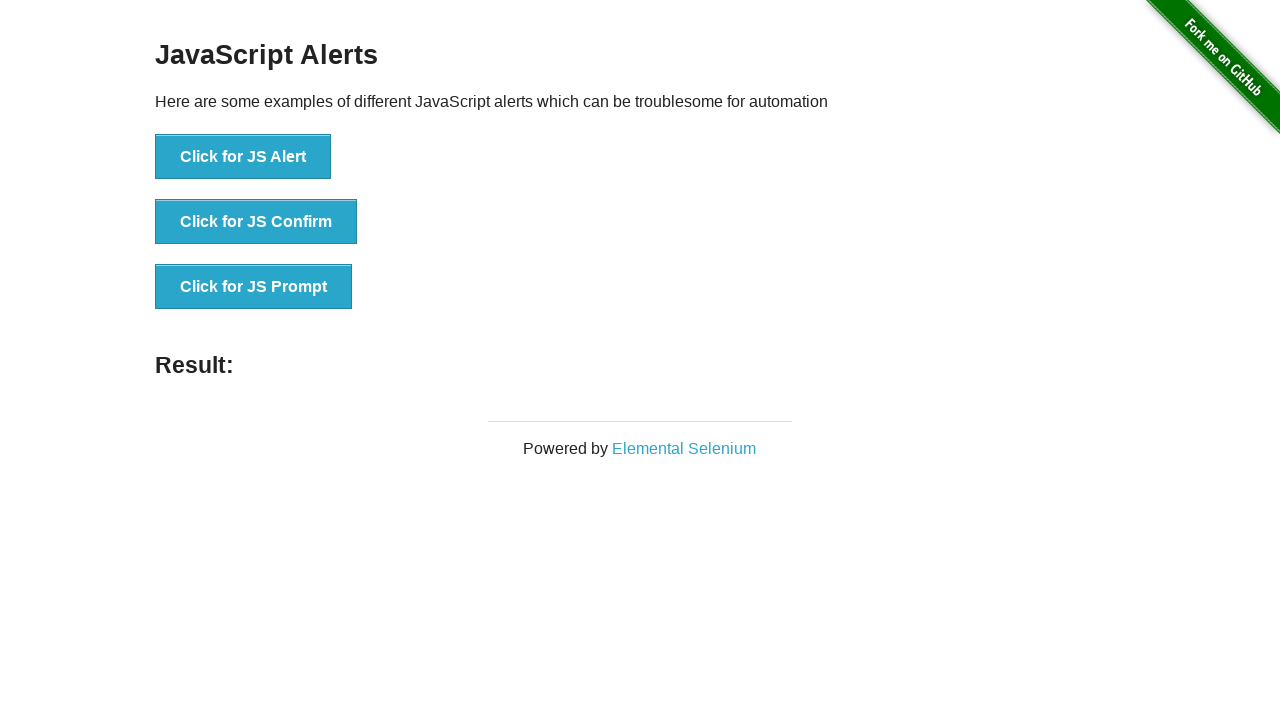

Set up dialog handler to accept prompt with text 'Entering Text in Prompt'
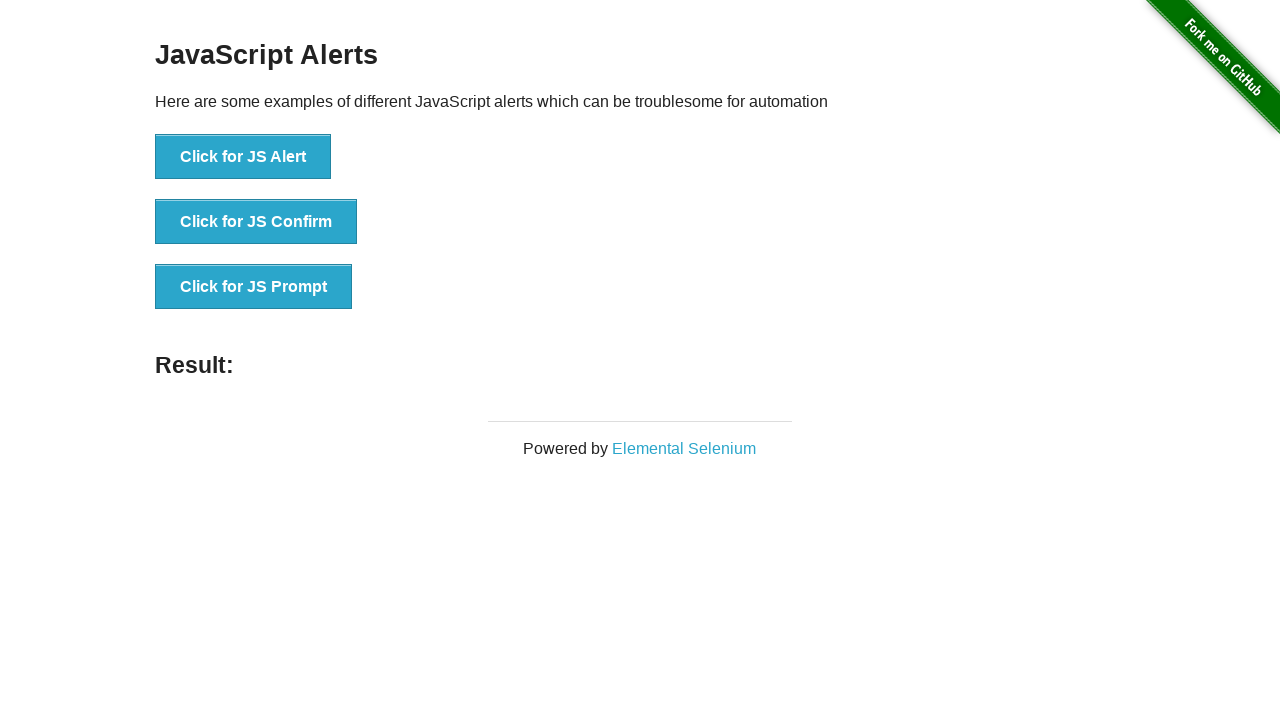

Clicked the 'Click for JS Prompt' button at (254, 287) on xpath=//button[text()='Click for JS Prompt']
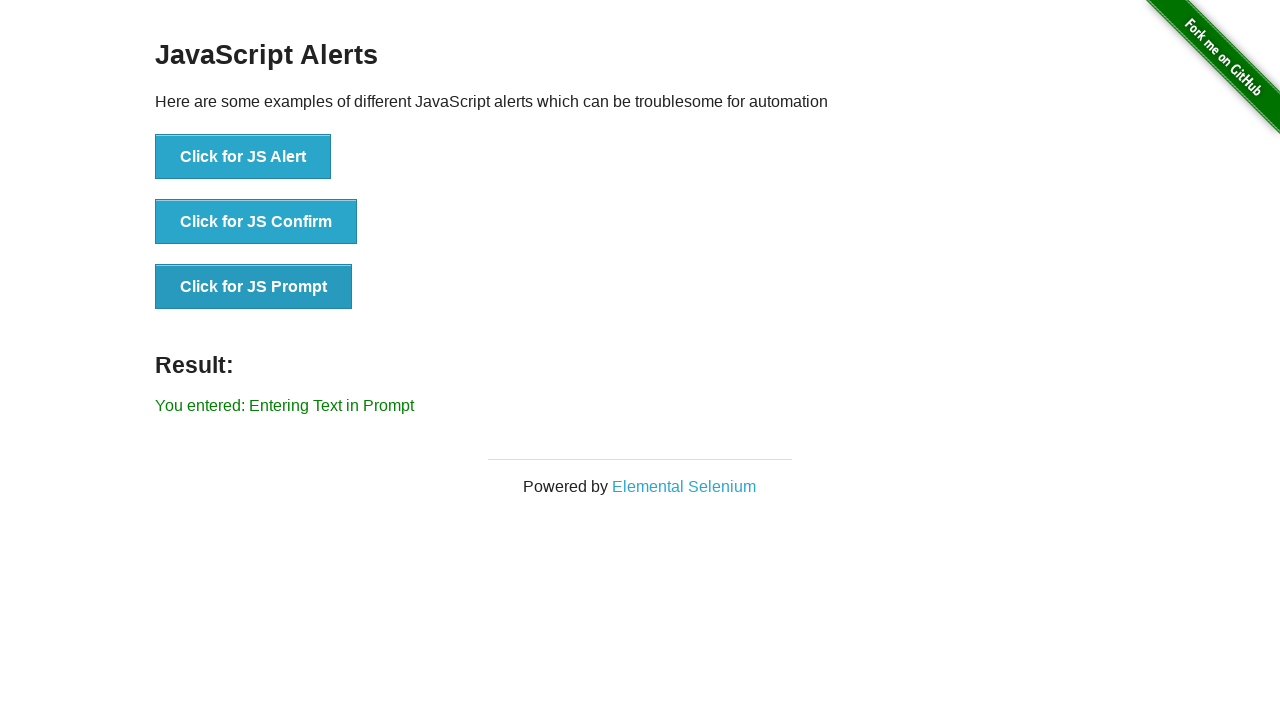

Result text element loaded
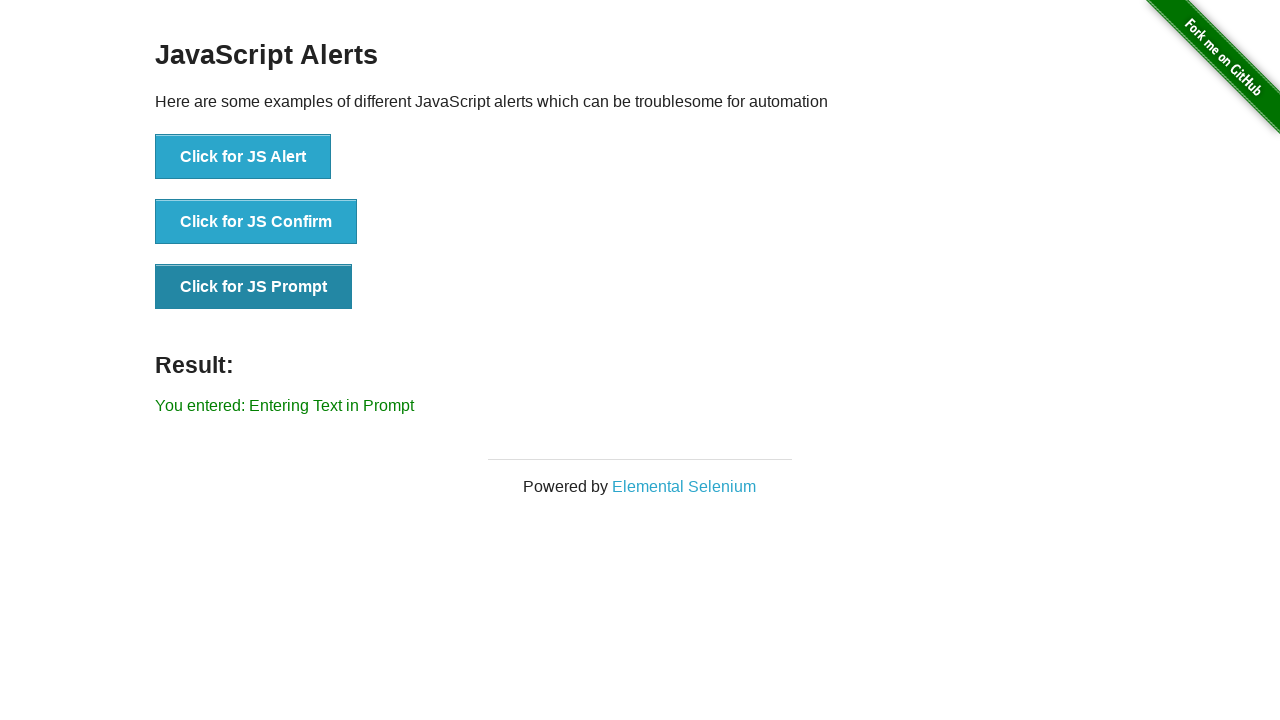

Retrieved result text from page
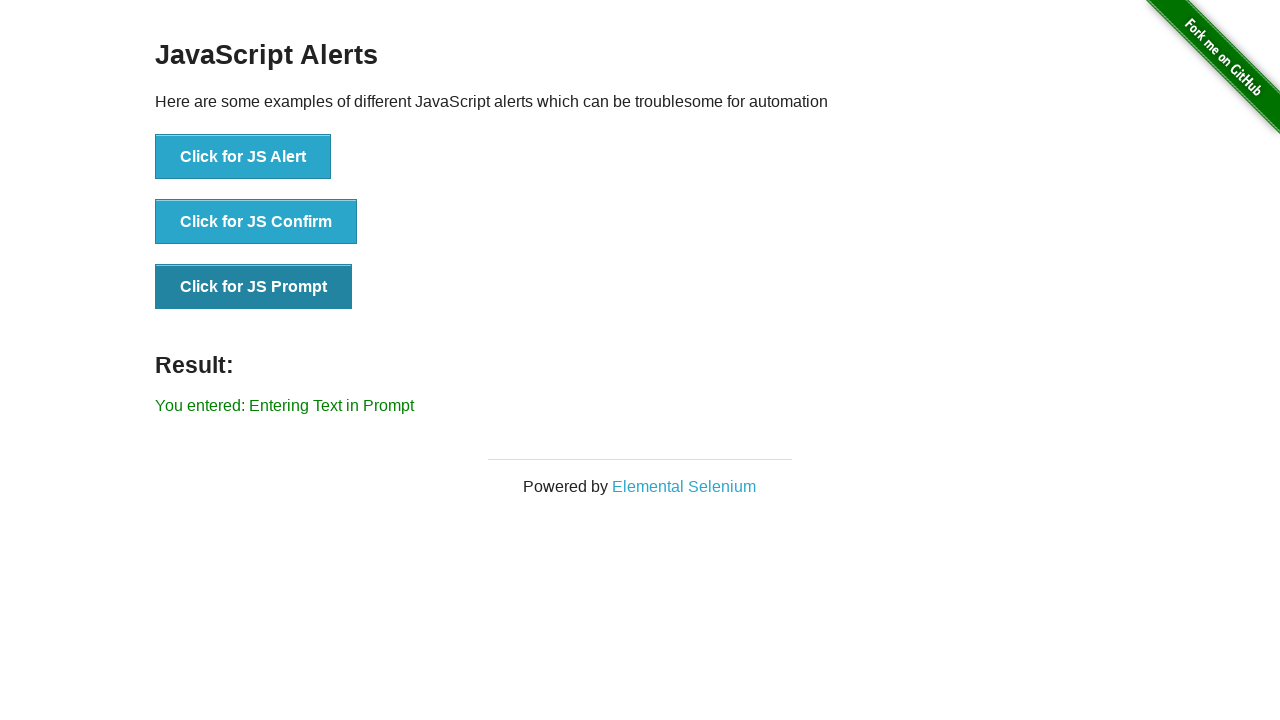

Verified that entered text matches expected result: 'You entered: Entering Text in Prompt'
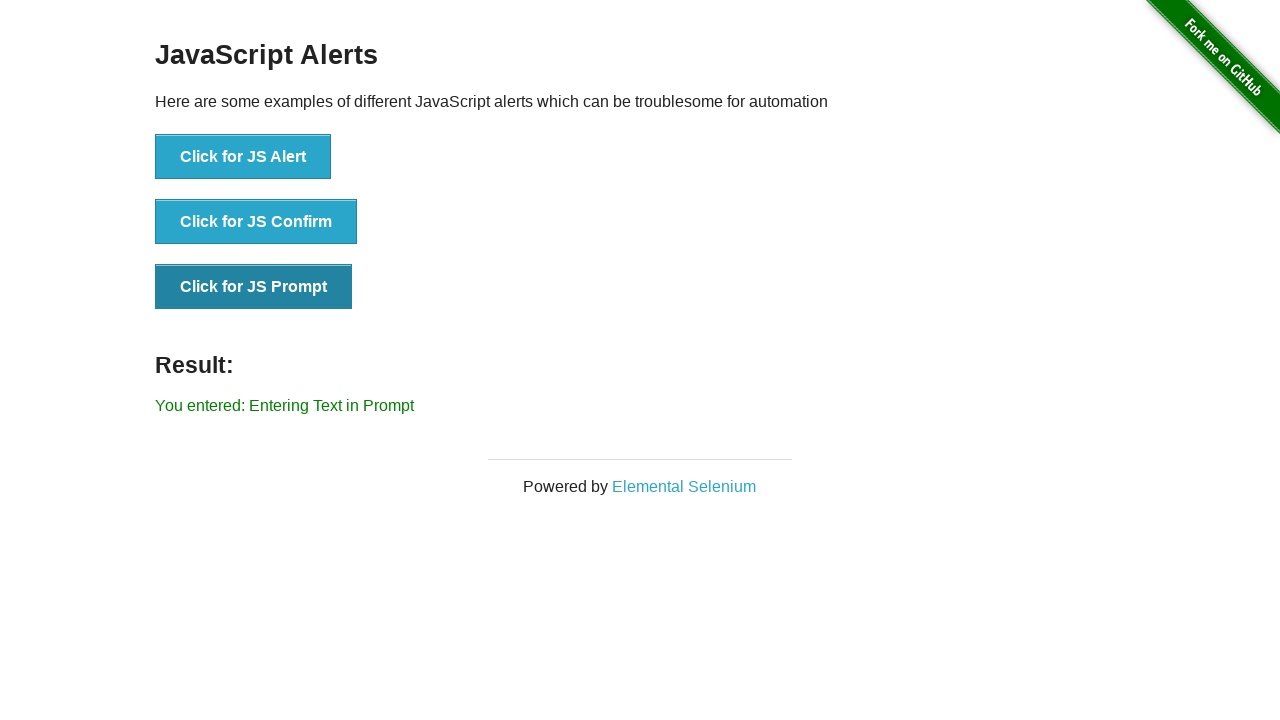

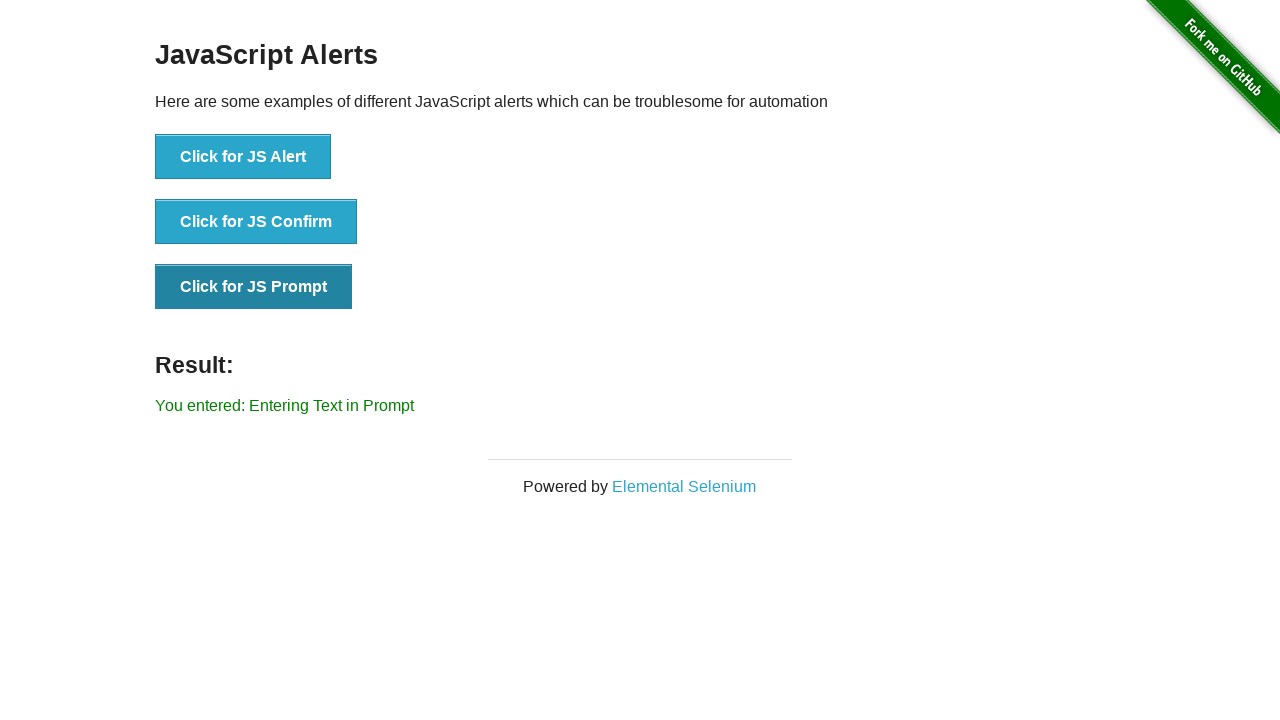